Tests alert dialog handling by clicking the alert button and accepting the alert box

Starting URL: https://testautomationpractice.blogspot.com/

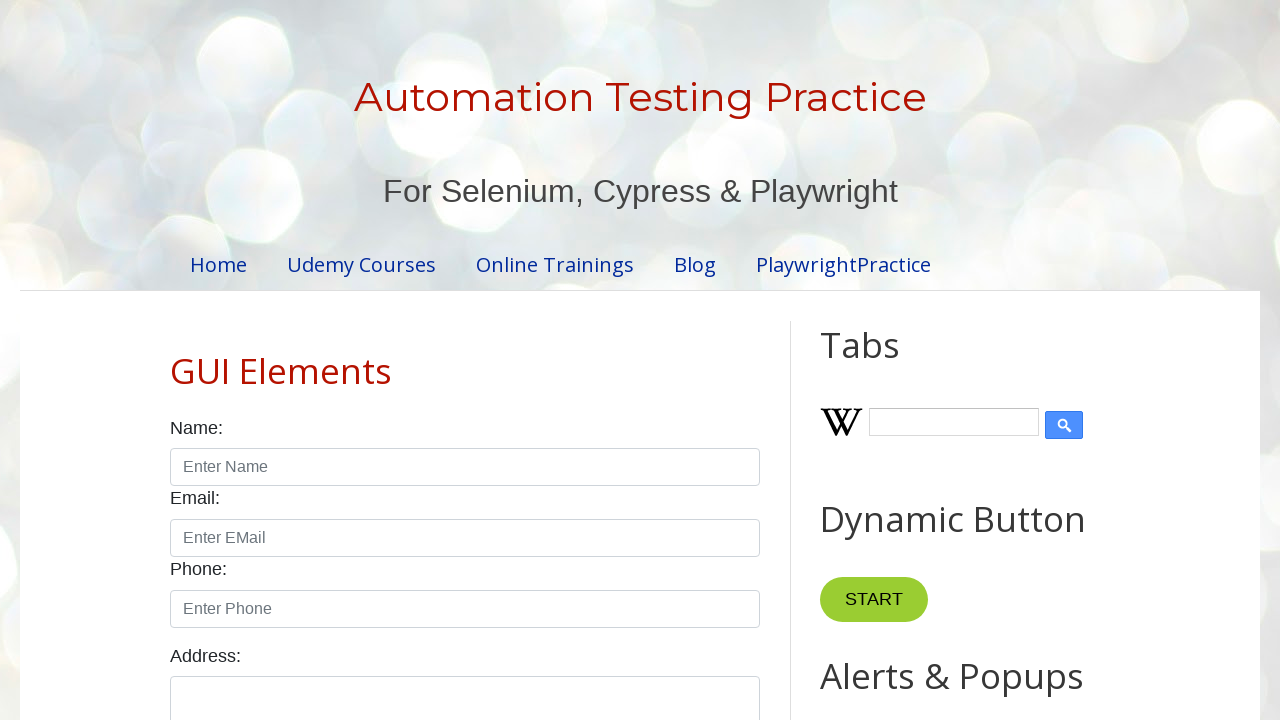

Set up dialog handler to accept alert dialogs
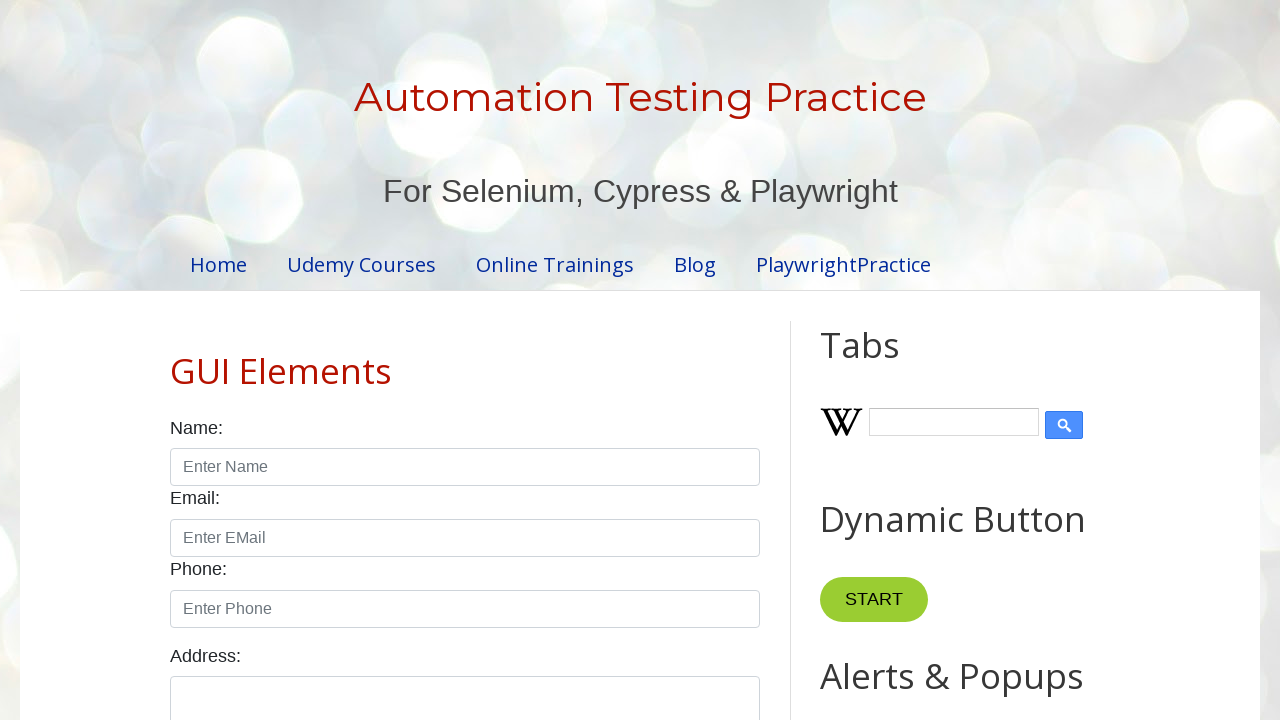

Clicked the alert button at (888, 361) on #alertBtn
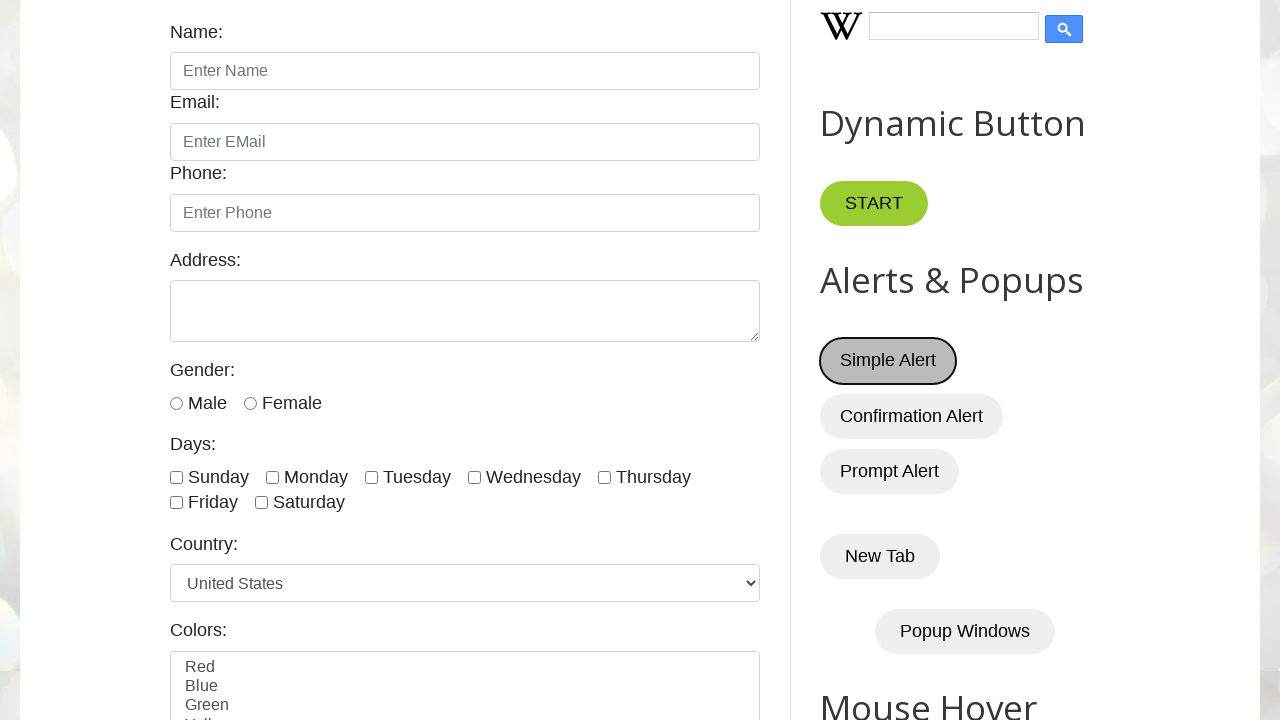

Waited 1 second for alert interaction to complete
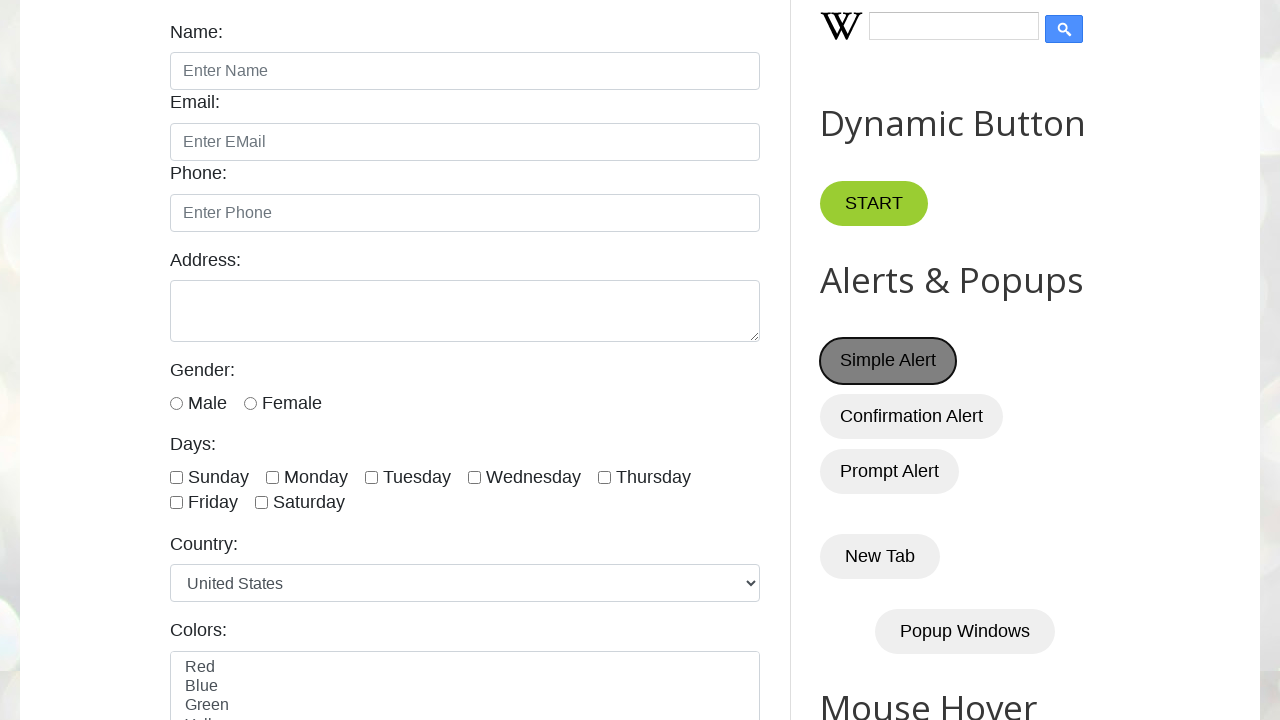

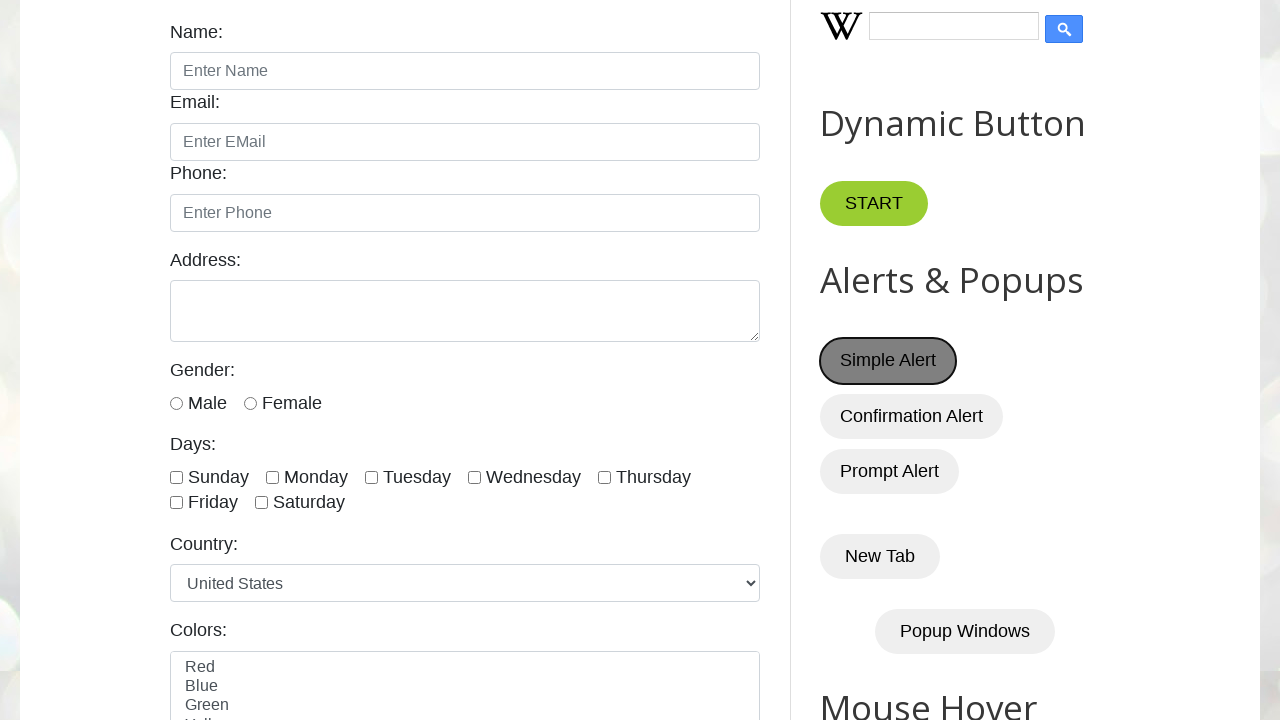